Tests form interaction on a blog page by filling a name field and selecting a radio button option

Starting URL: https://testautomationpractice.blogspot.com/

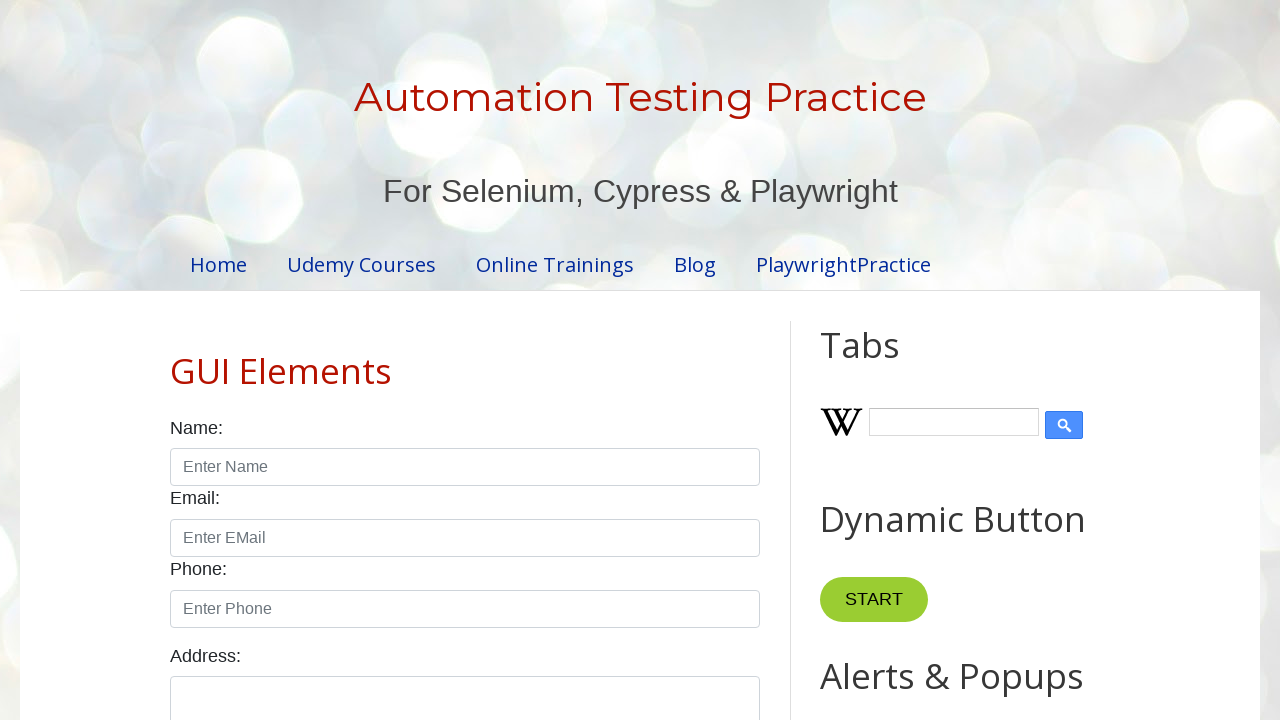

Filled name field with 'absd' on #name
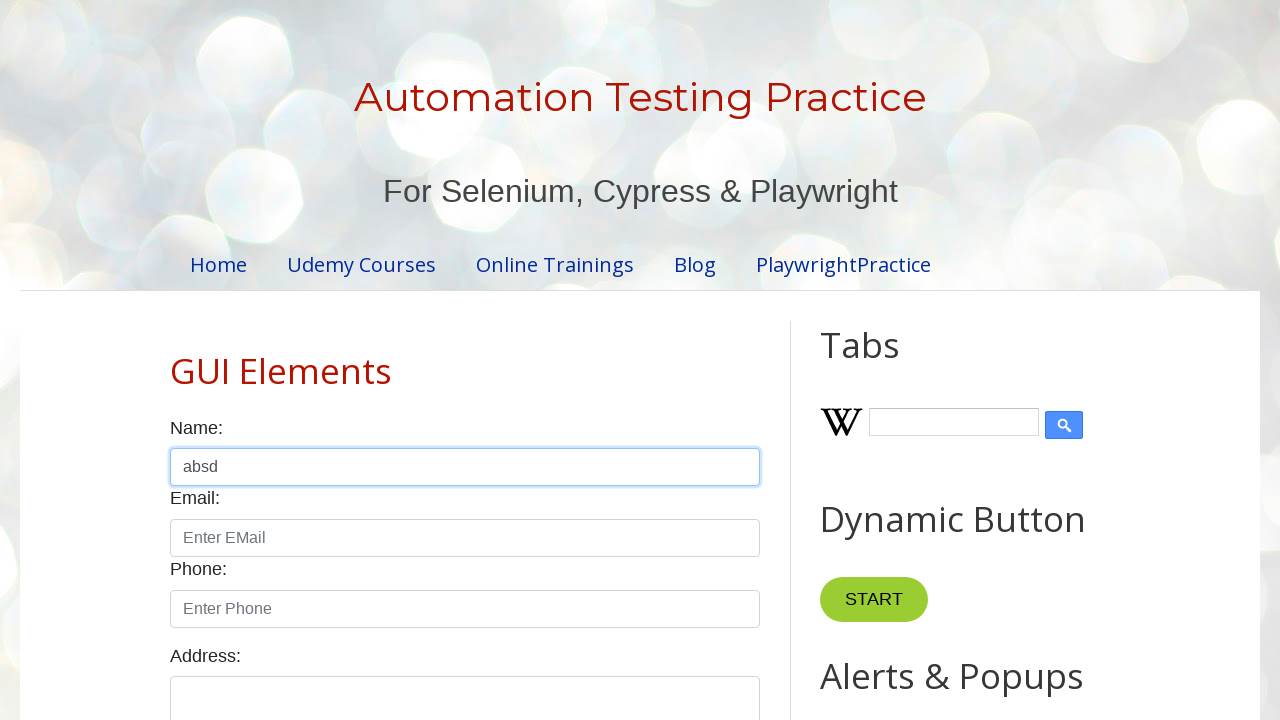

Selected male radio button option at (176, 360) on #male
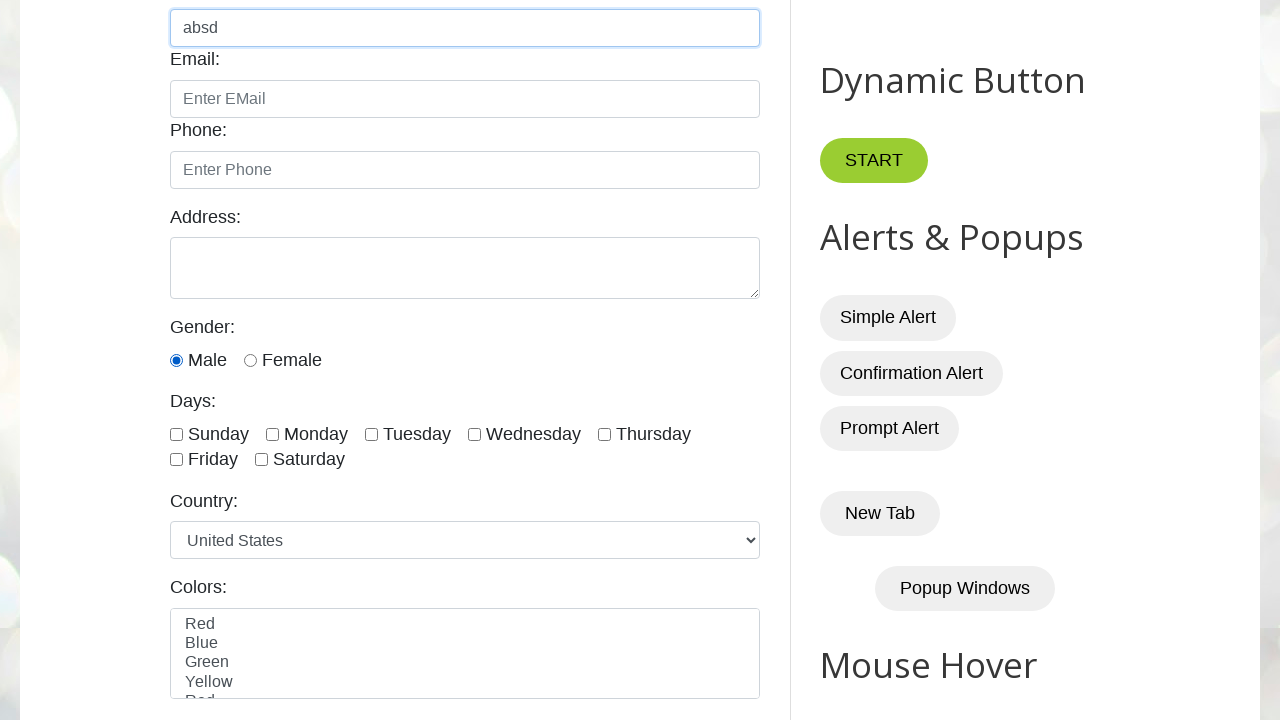

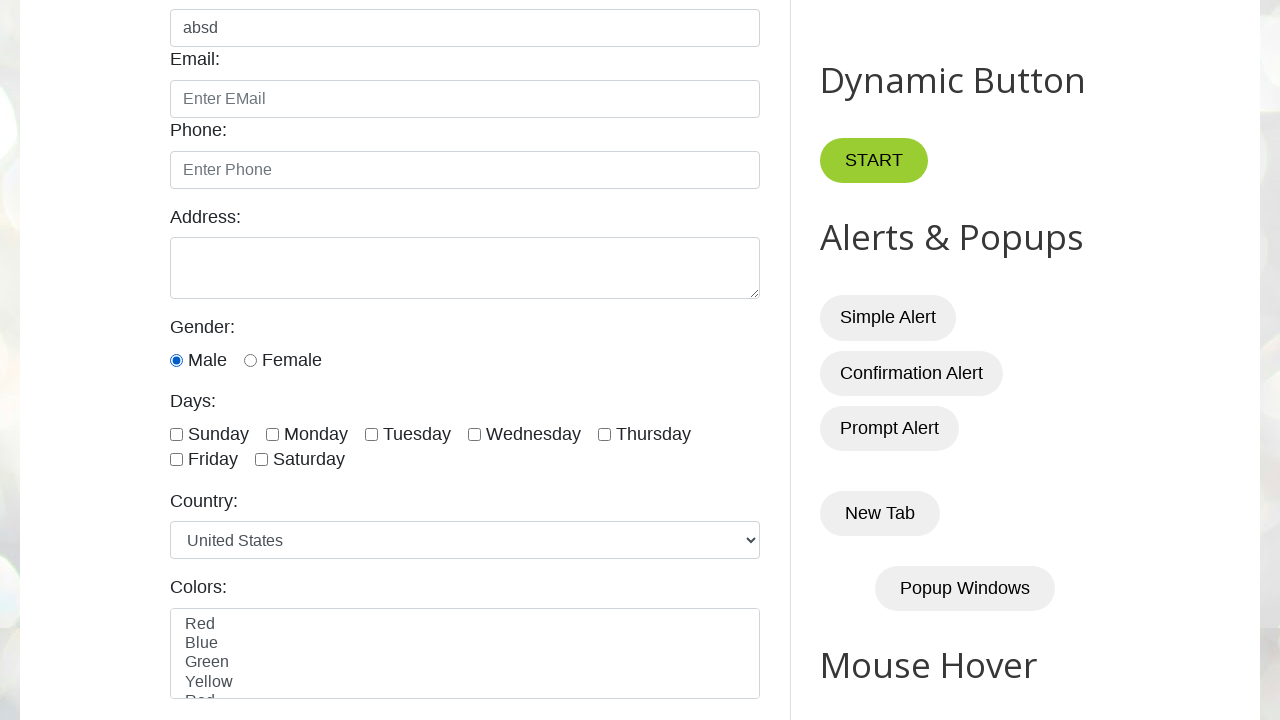